Tests a registration form by filling in first name, last name, and email fields in the first block, then submitting and verifying successful registration message.

Starting URL: http://suninjuly.github.io/registration1.html

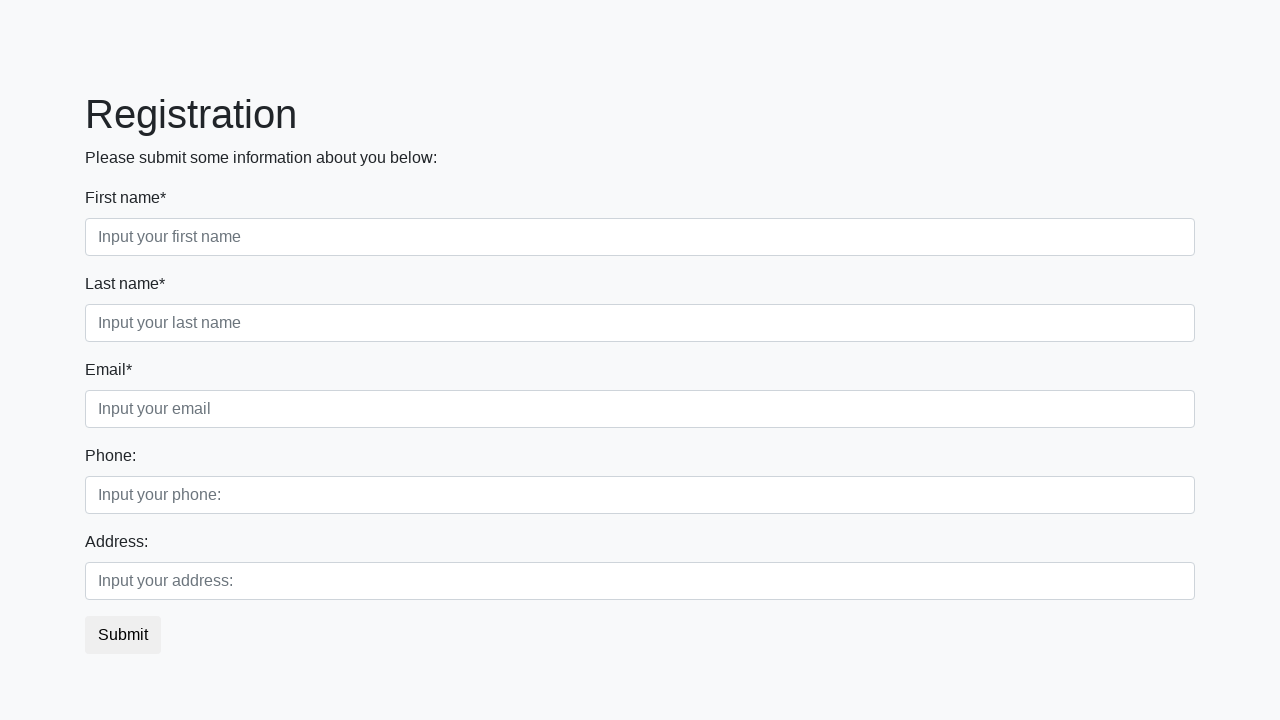

Filled first name field with 'Ivan' on .first_block .first
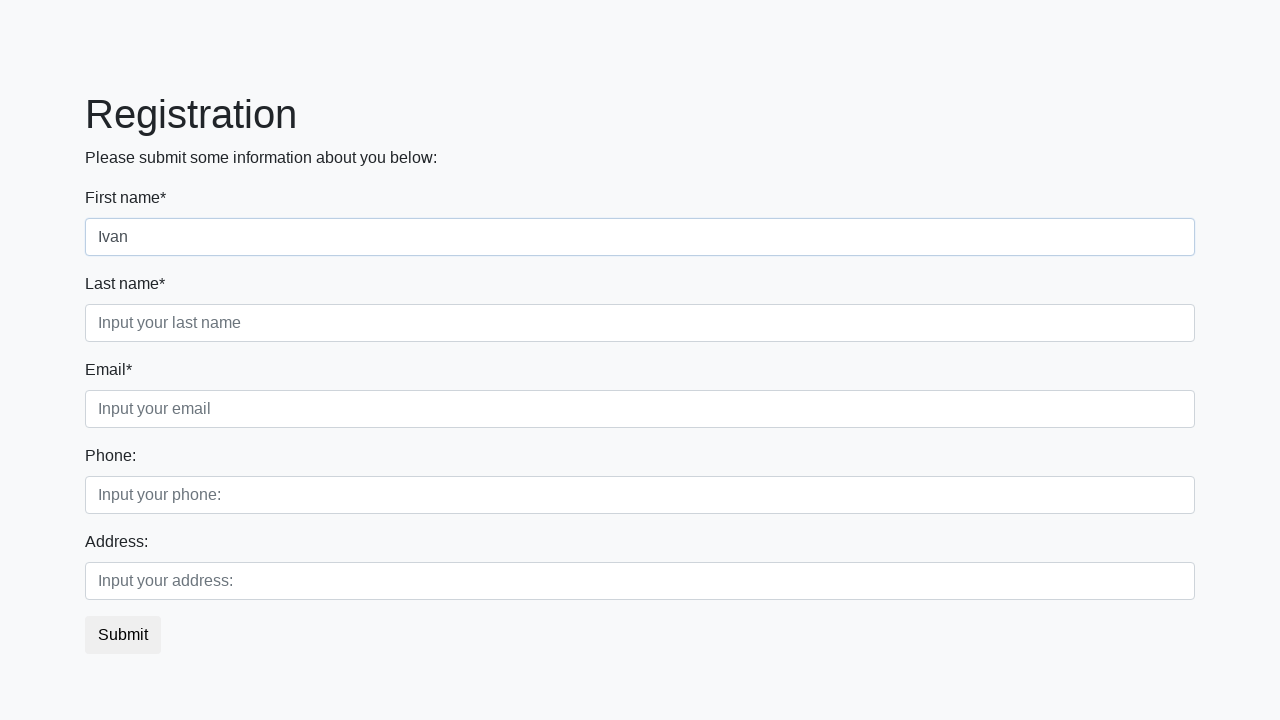

Filled last name field with 'Petrov' on .first_block .second
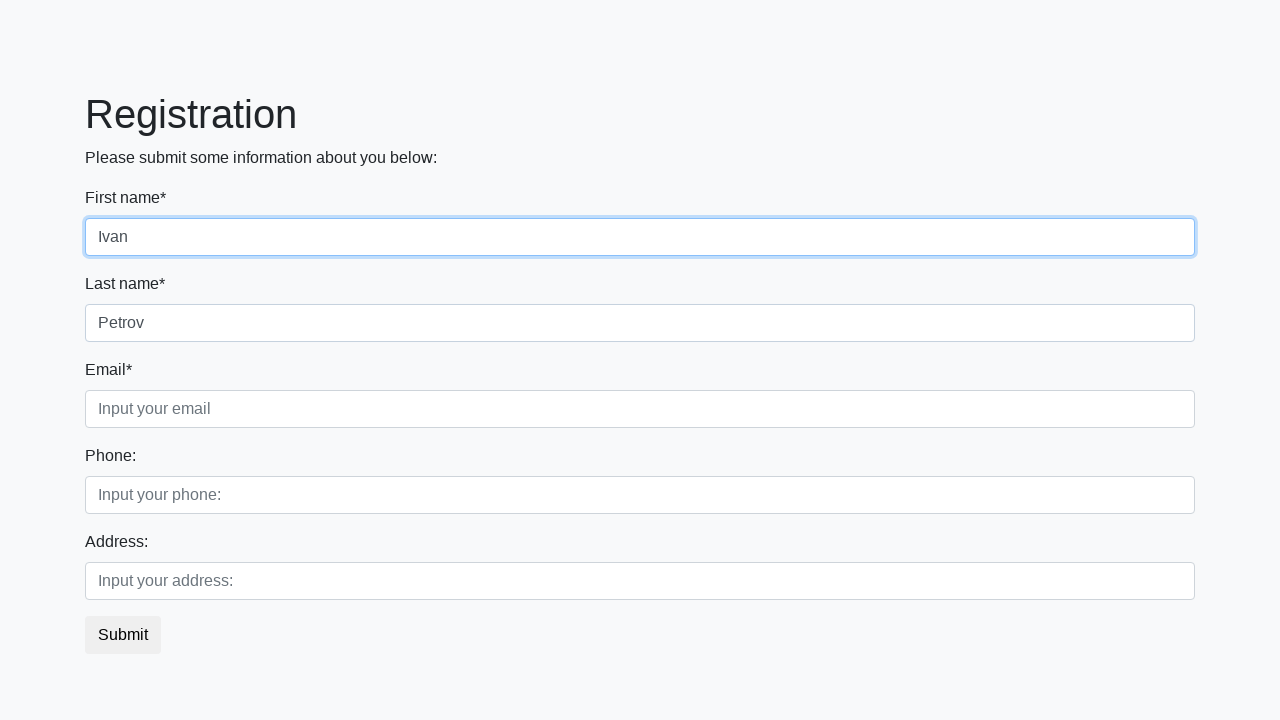

Filled email field with 'mail@mail.ru' on .first_block .third
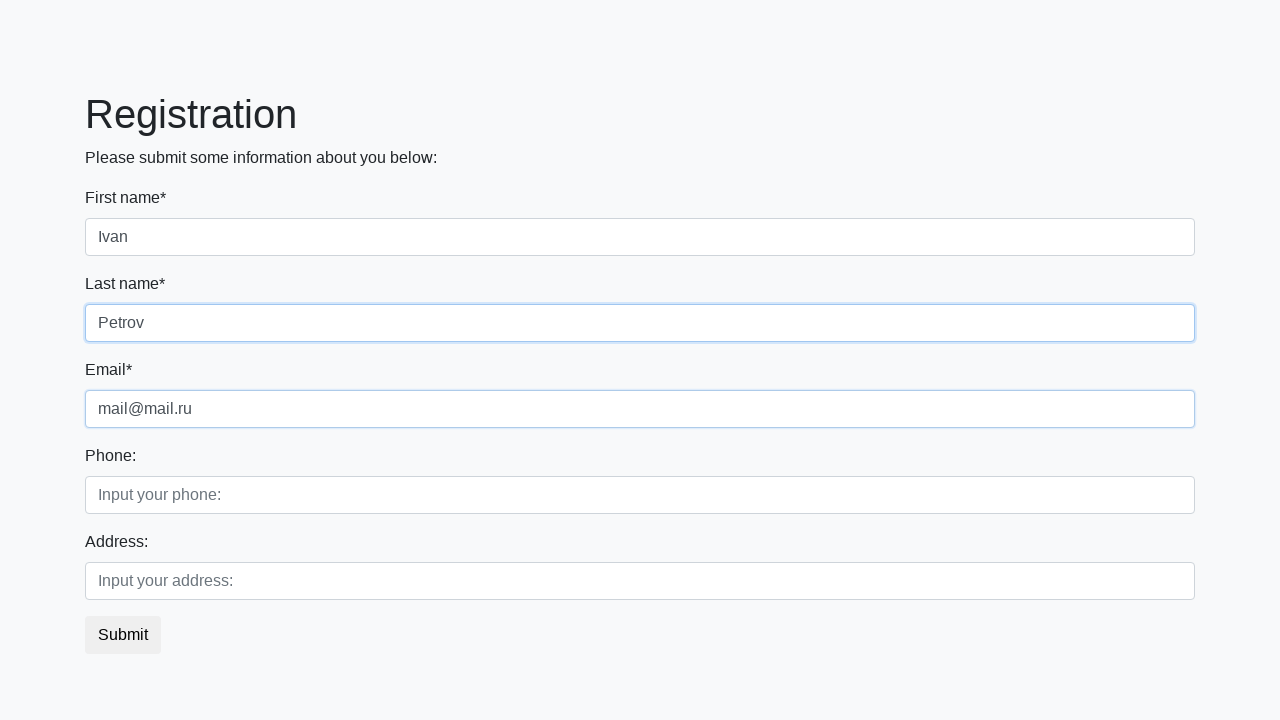

Clicked submit button at (123, 635) on button.btn
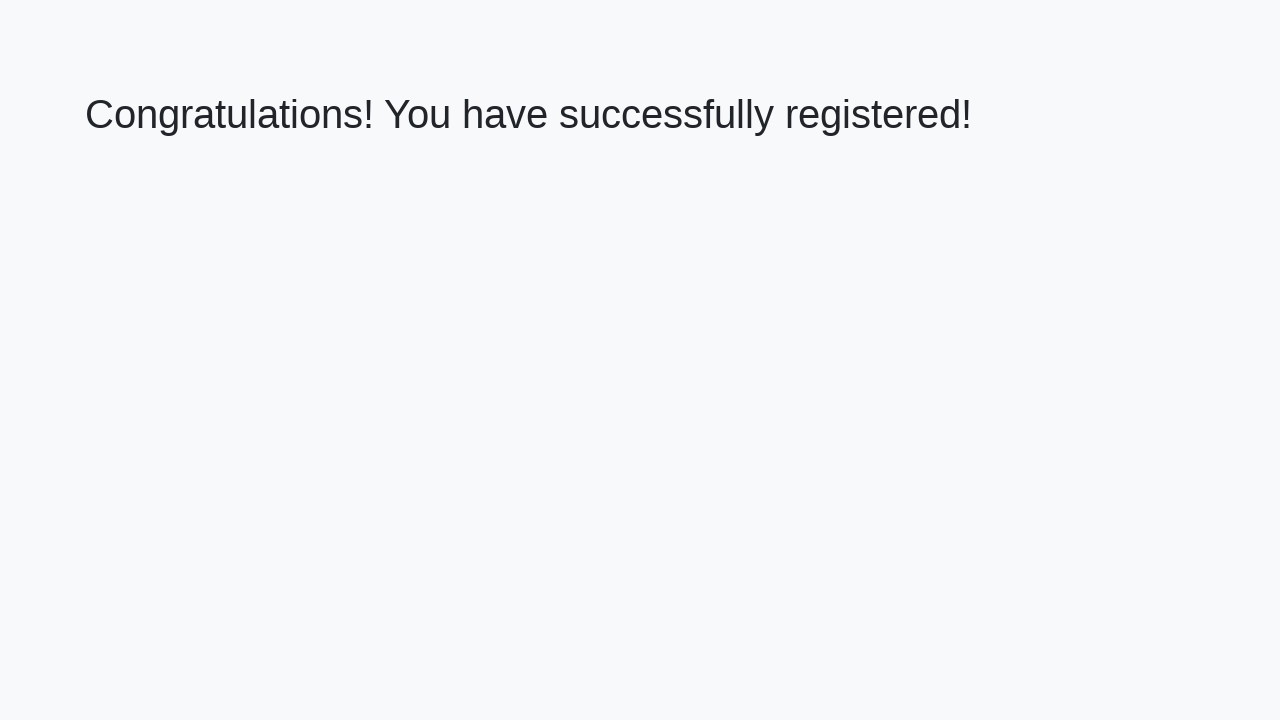

Success heading loaded
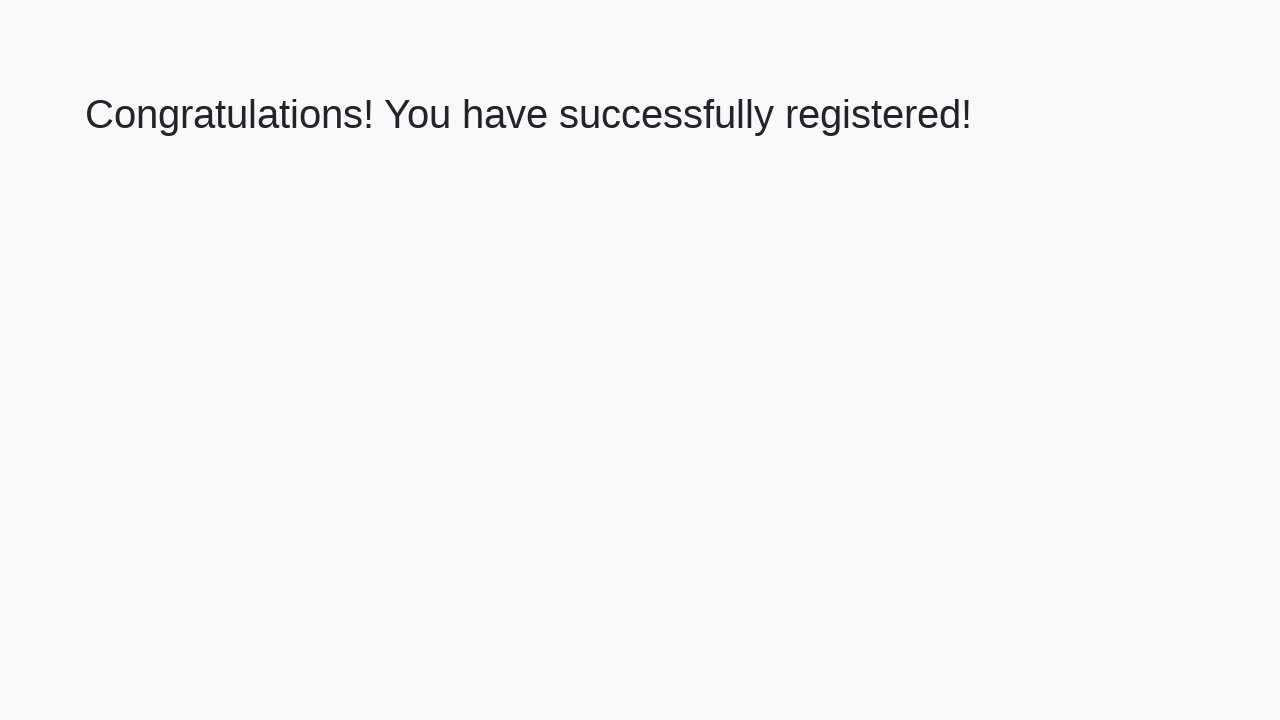

Retrieved success message text
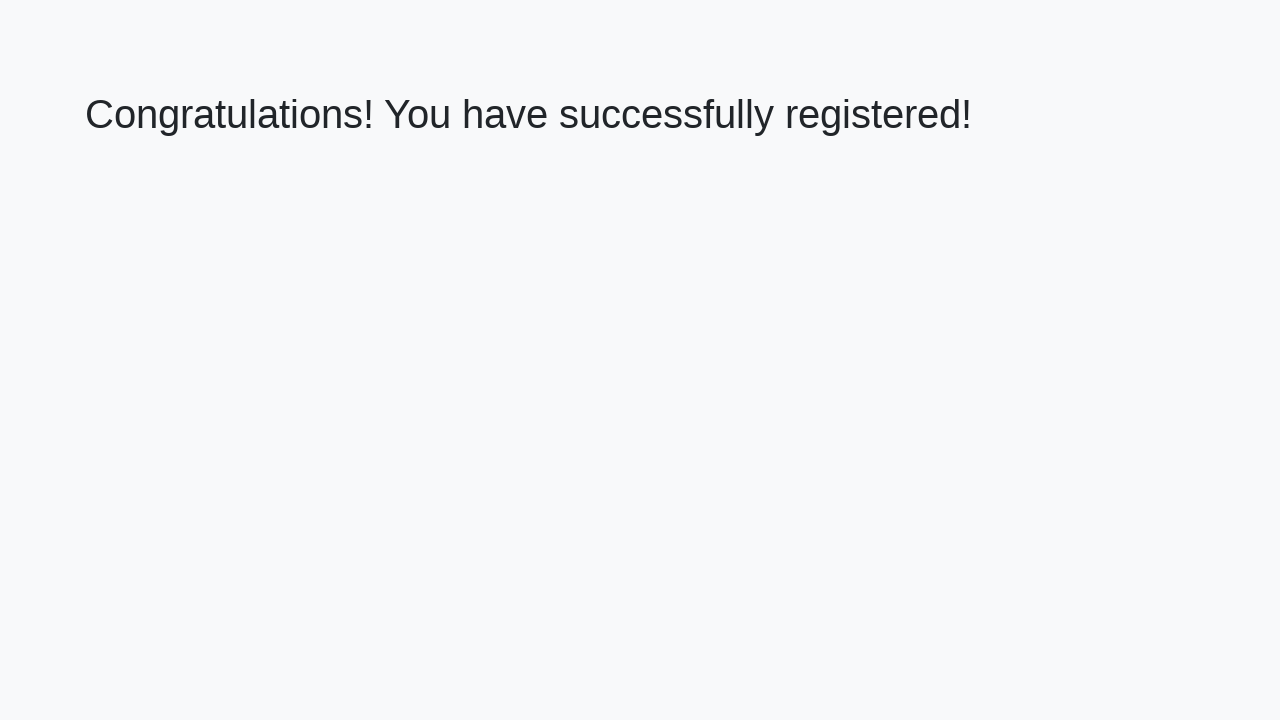

Verified success message: 'Congratulations! You have successfully registered!'
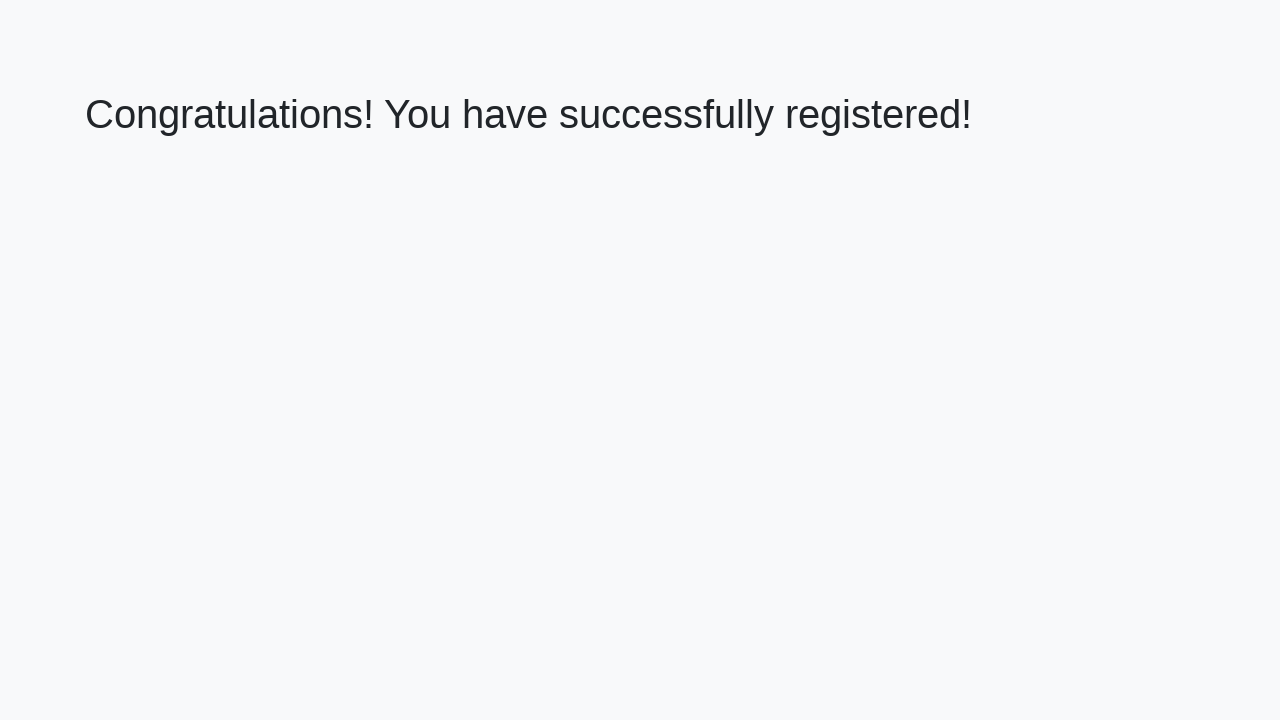

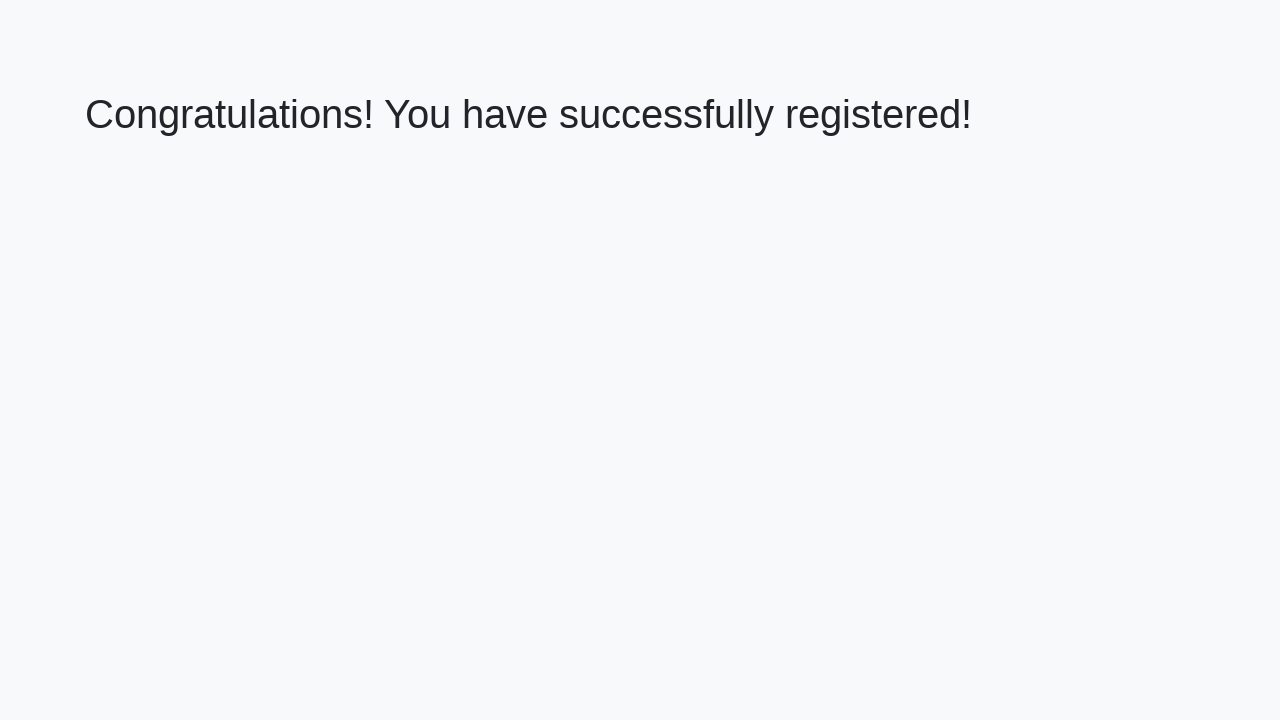